Tests iframe handling by navigating to Rediff.com, switching to the money iframe, and verifying that the NSE index element is present and accessible

Starting URL: https://www.rediff.com/

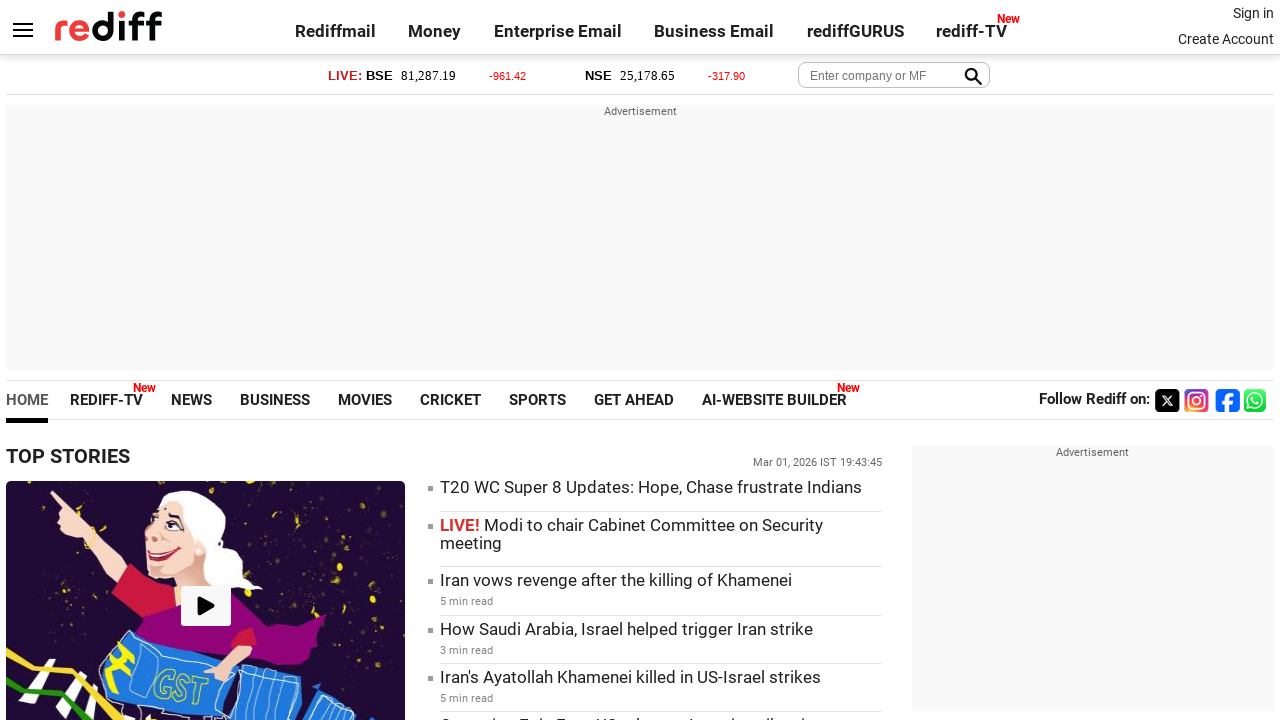

Navigated to Rediff.com homepage
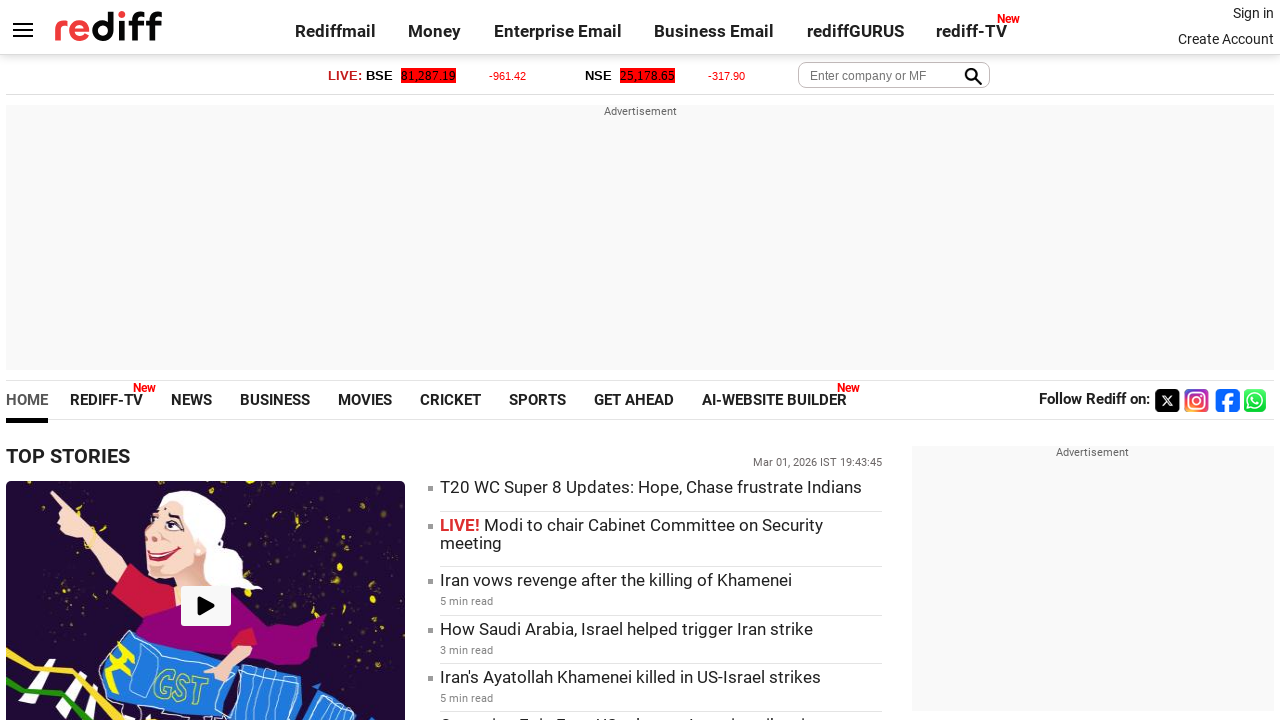

Located the money iframe
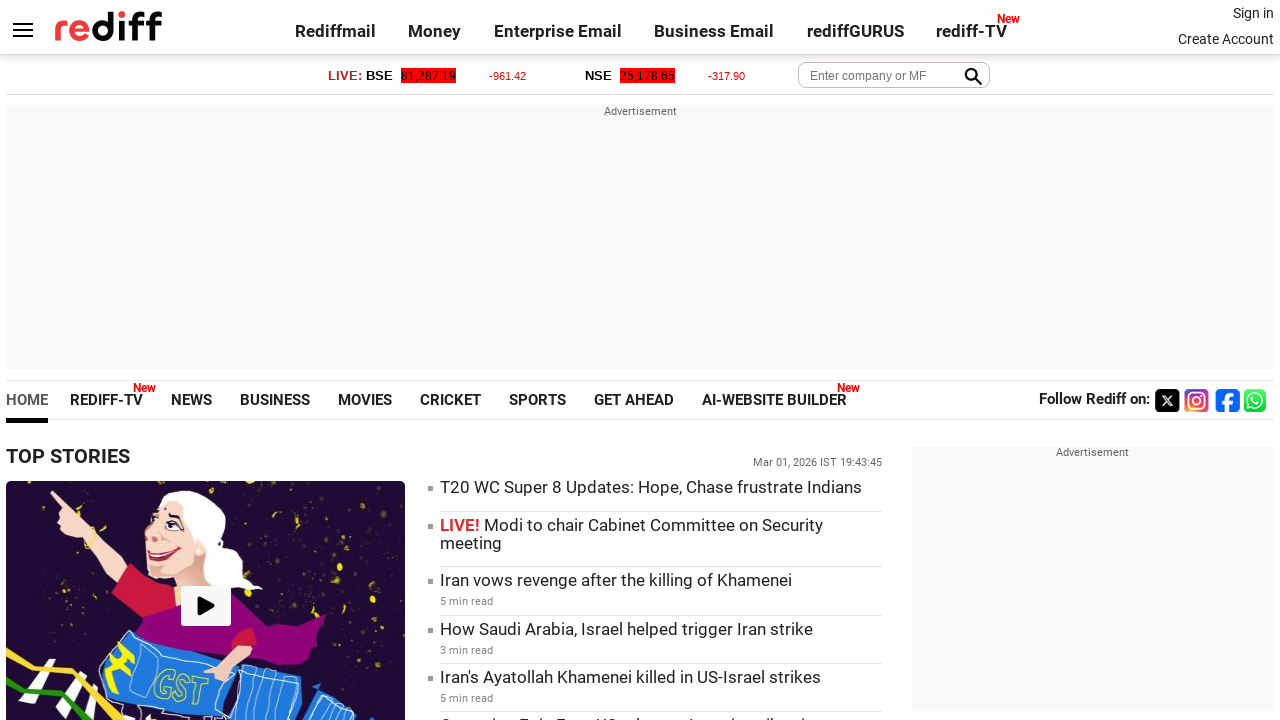

Located NSE index element within money iframe
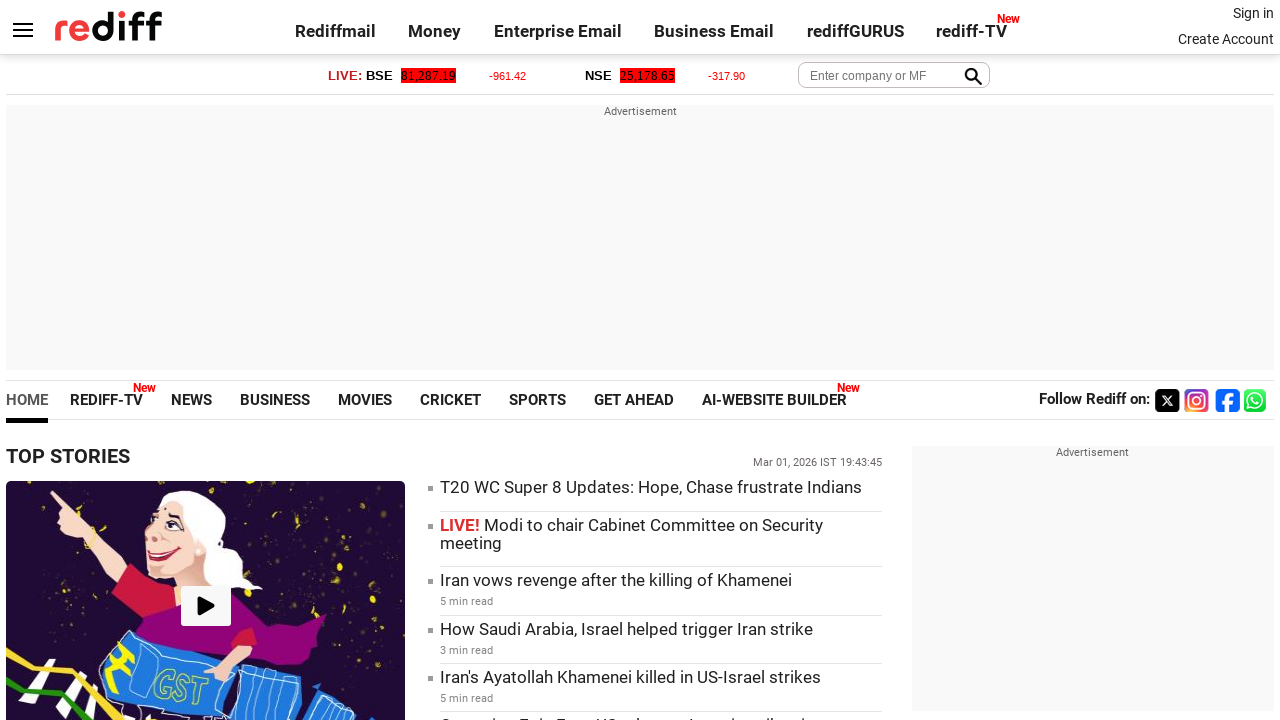

NSE index element is now visible
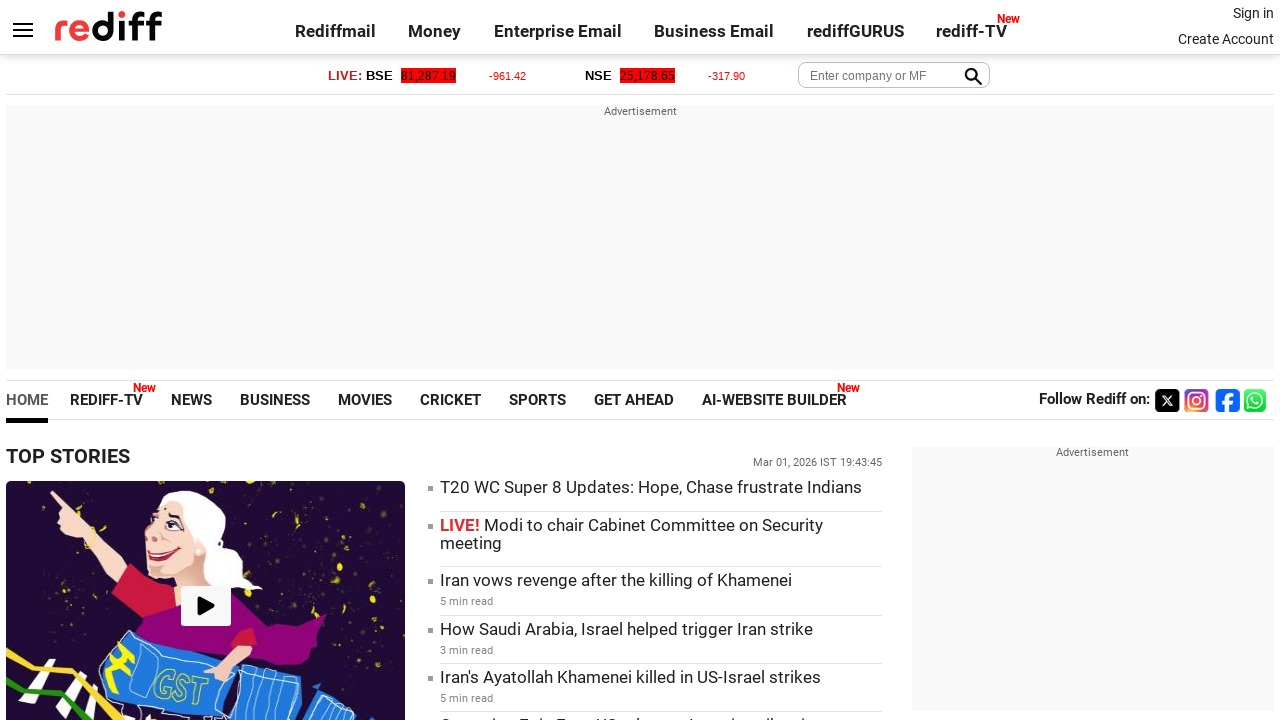

Verified NSE index element contains text content
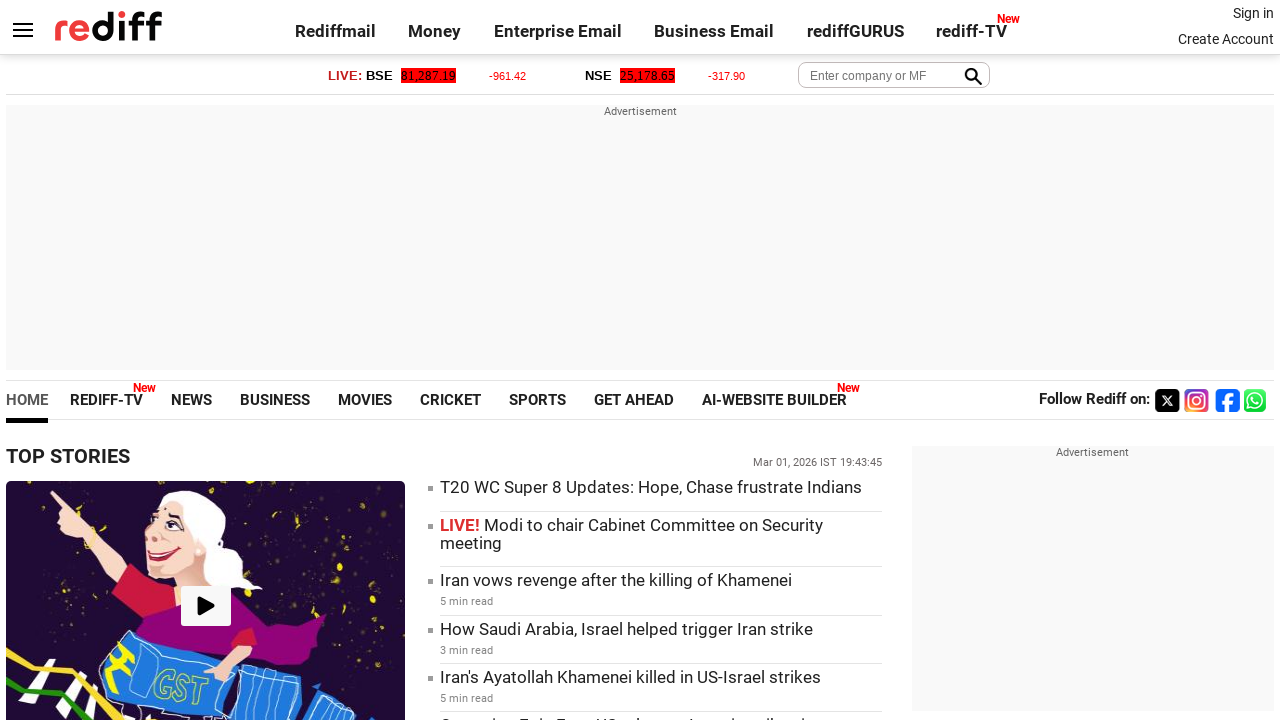

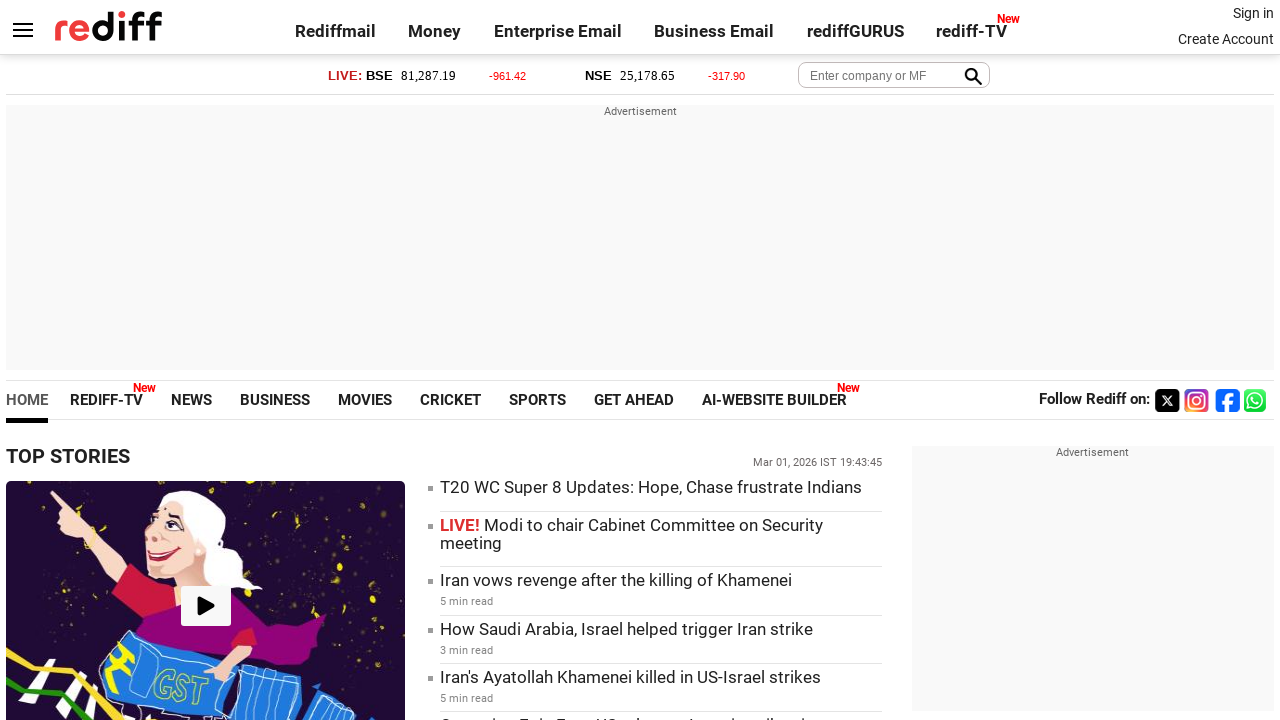